Tests filling a password input using full XPath selector

Starting URL: https://bonigarcia.dev/selenium-webdriver-java/web-form.html

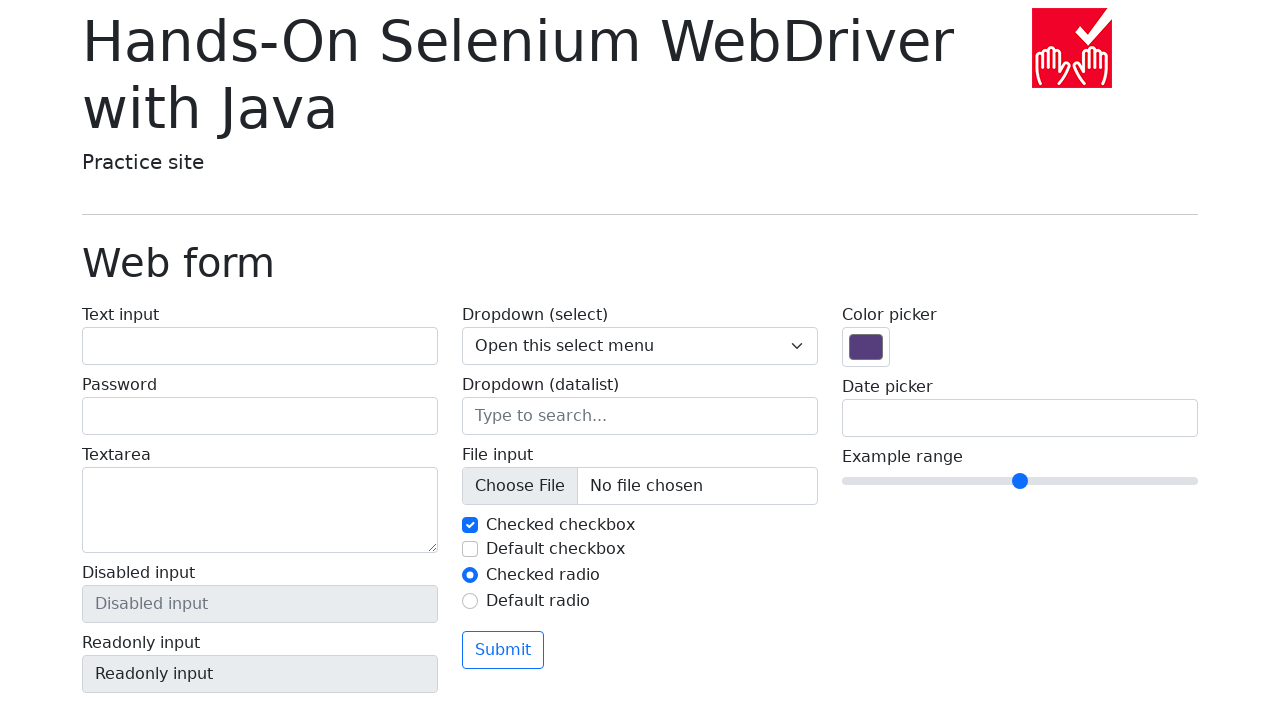

Filled password input using full XPath selector with 'textInputPassword' on xpath=/html/body/main/div/form/div/div[1]/label[2]/input
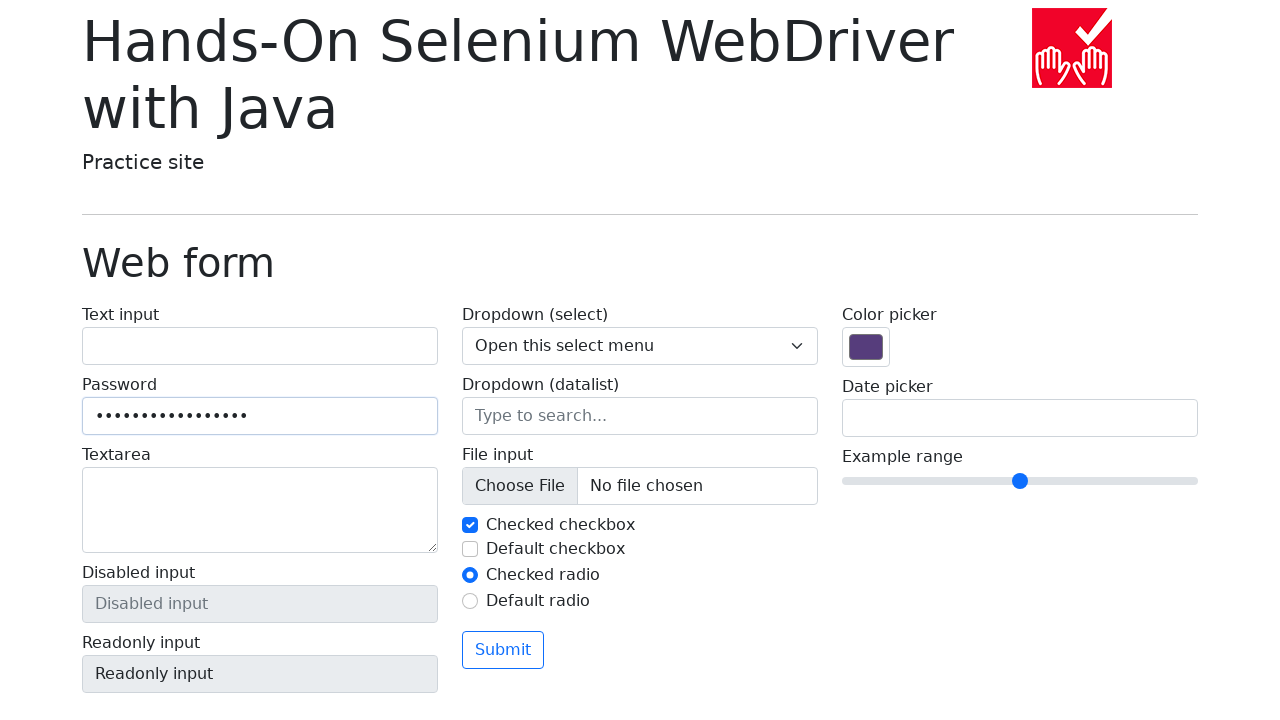

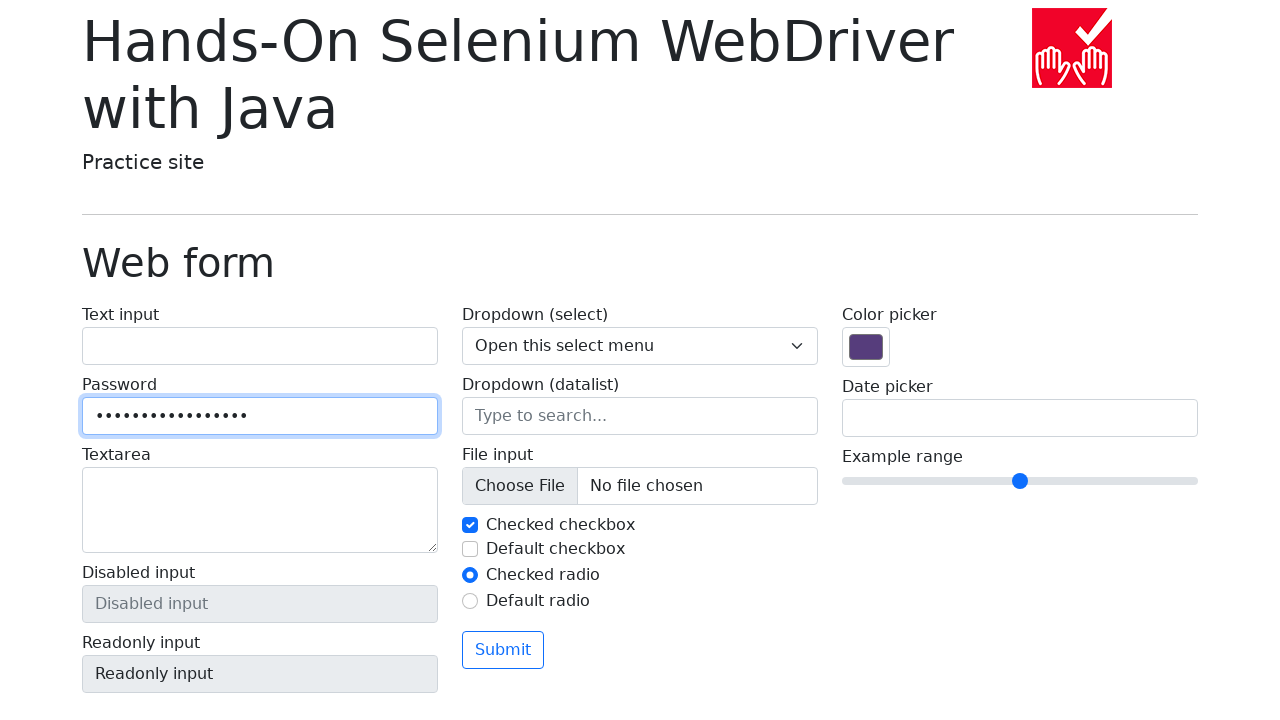